Tests a math puzzle page by calculating a value from π and e, clicking a link with that calculated value as text, then filling out a form with name, last name, city, and country fields.

Starting URL: http://suninjuly.github.io/find_link_text

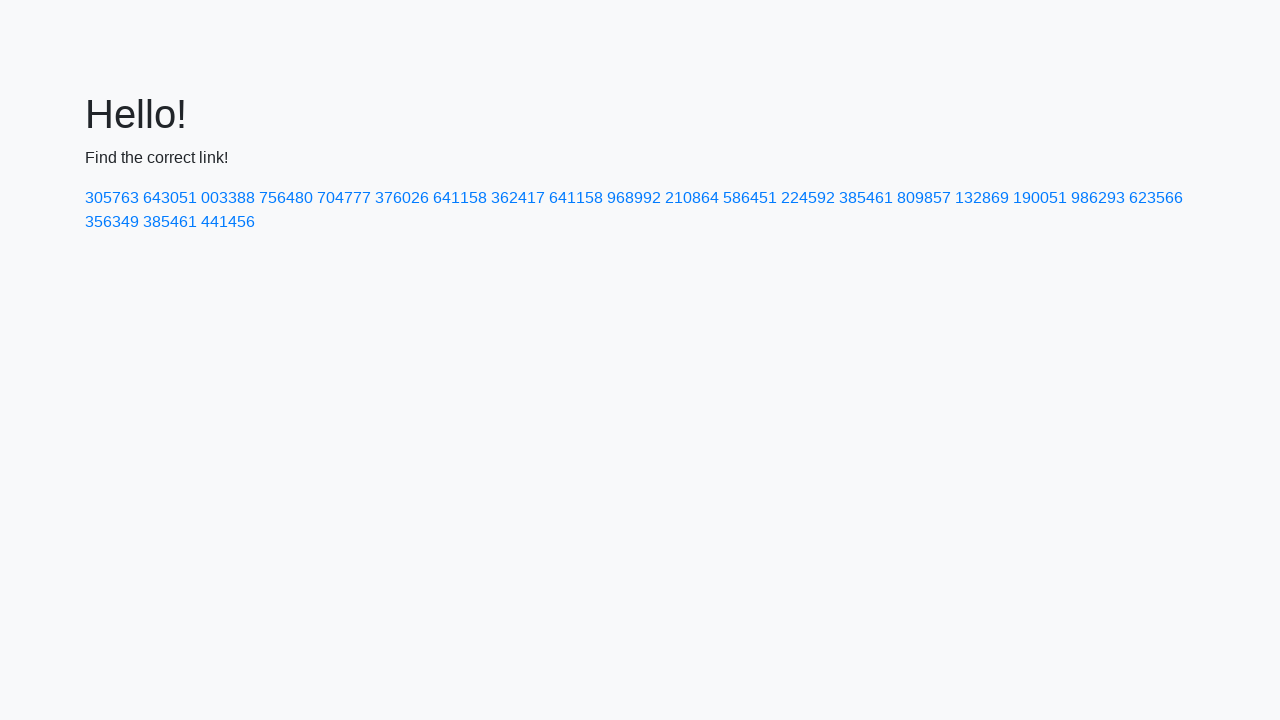

Calculated puzzle result: 224592 from π^e * 10000
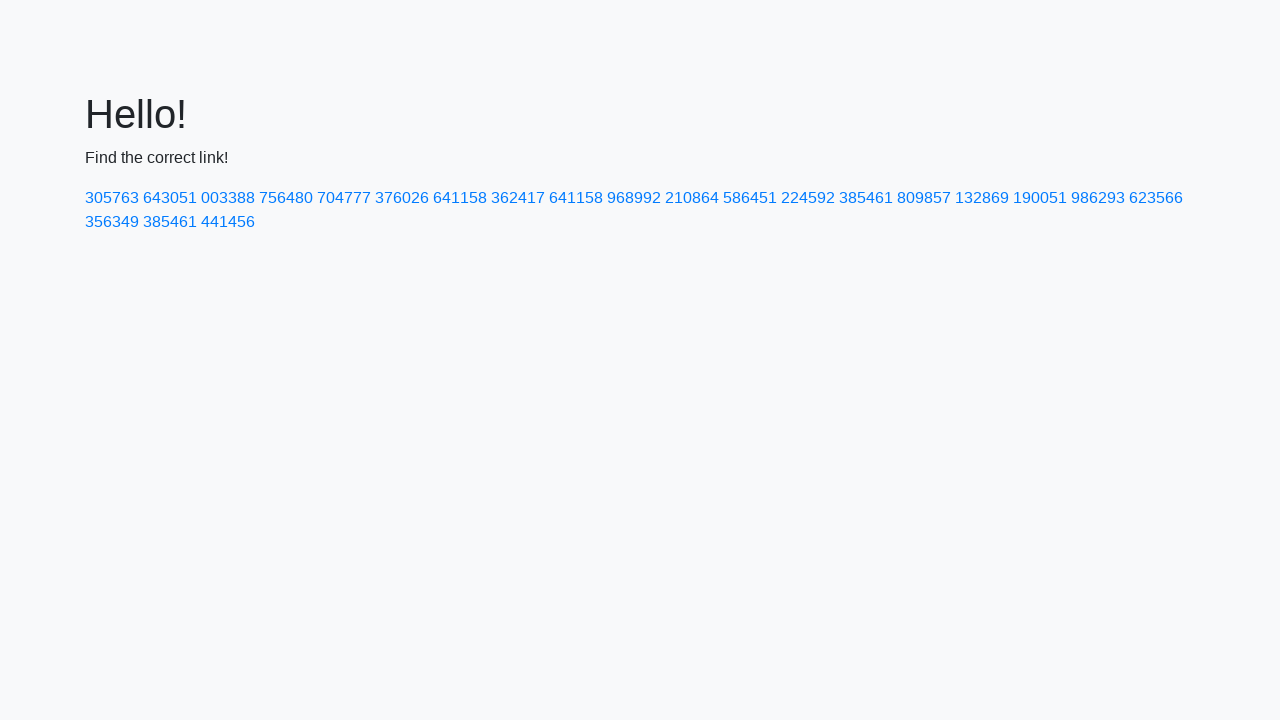

Clicked link with calculated value '224592' at (808, 198) on a:has-text('224592')
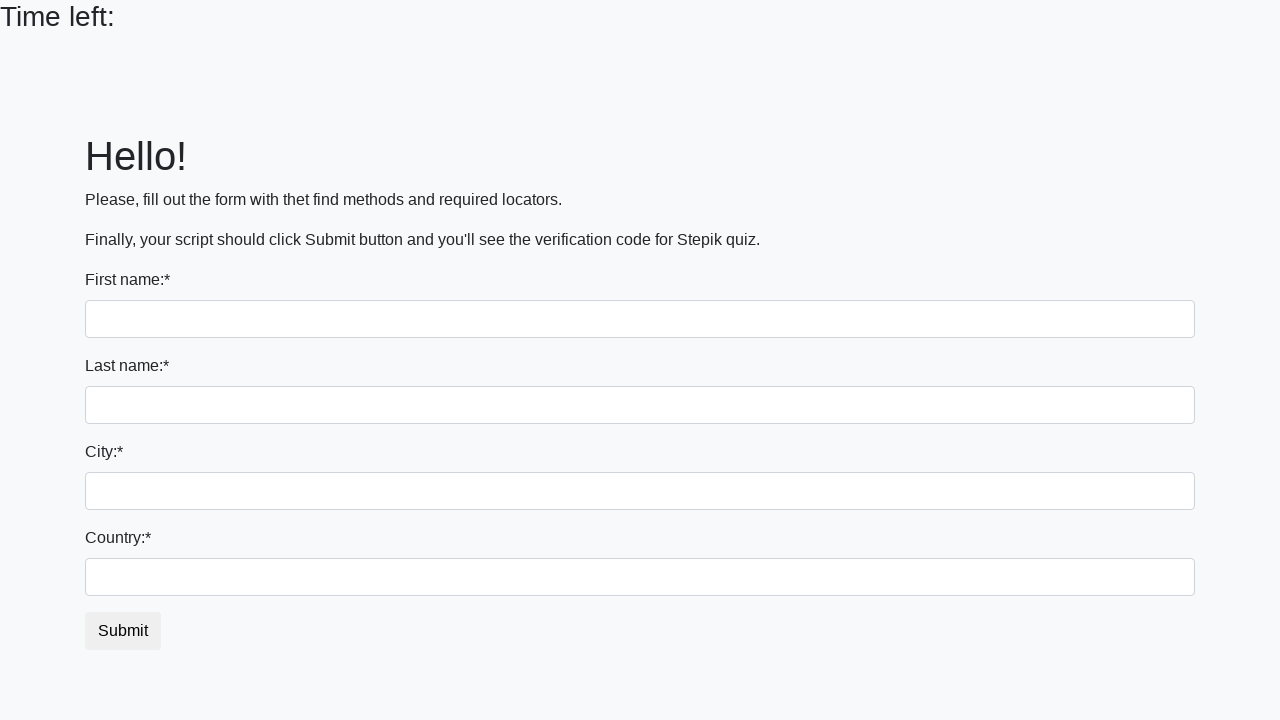

Filled first name field with 'Ivan' on input >> nth=0
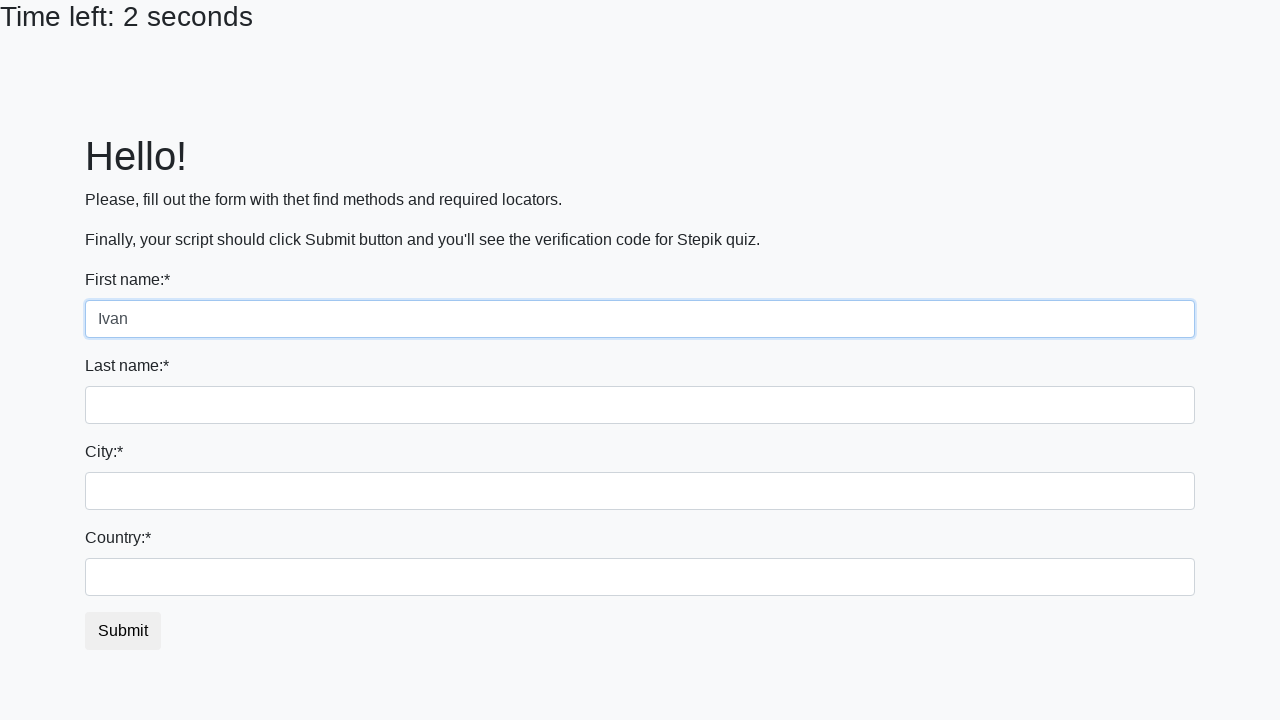

Filled last name field with 'Petrov' on input[name='last_name']
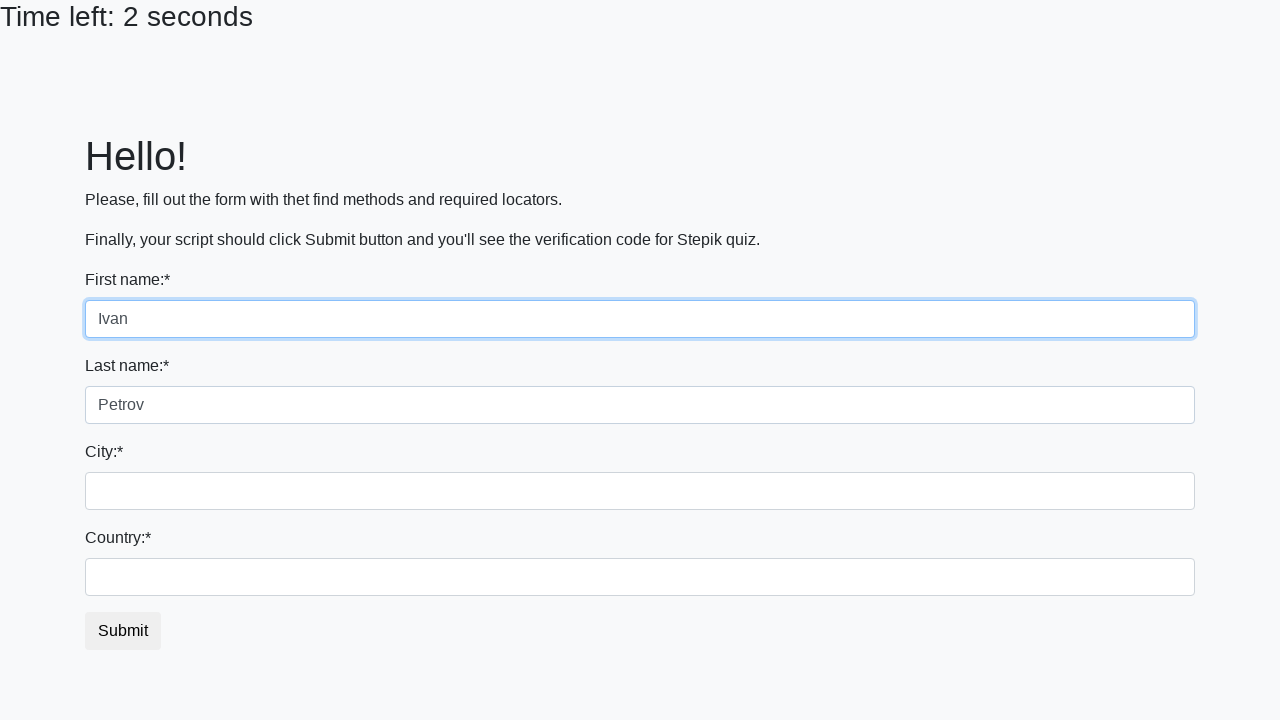

Filled city field with 'Smolensk' on .form-control.city
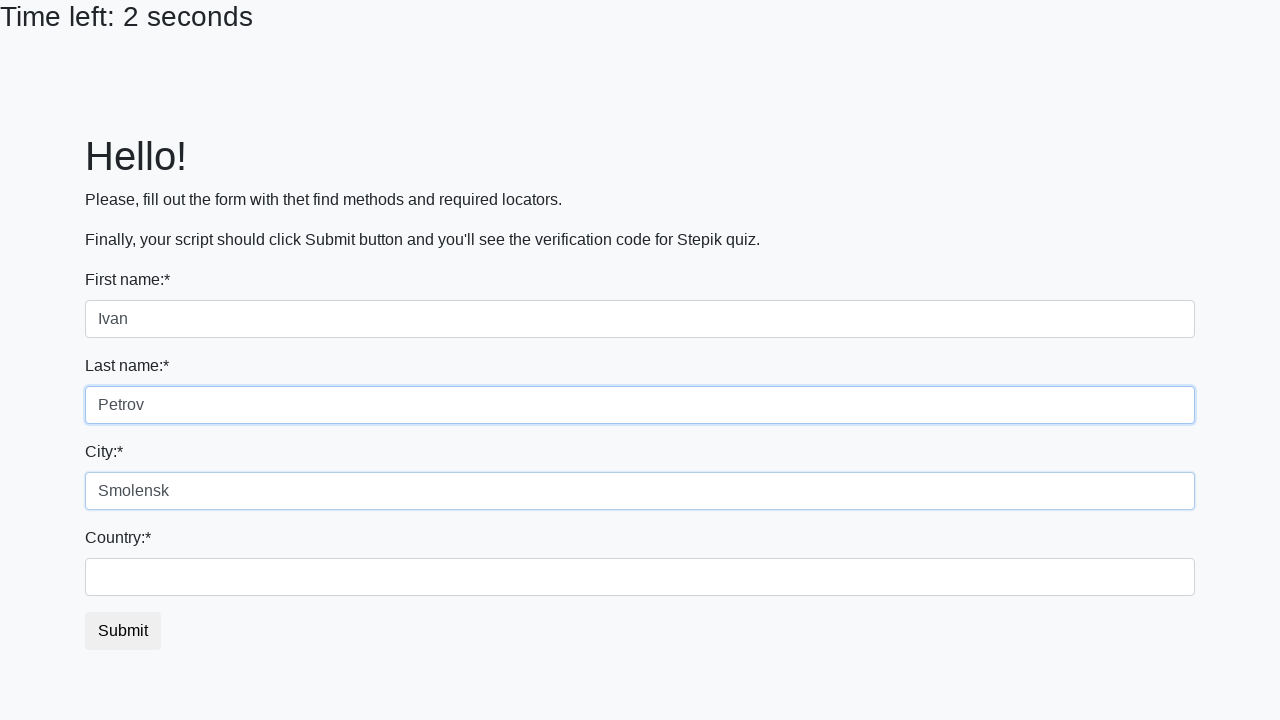

Filled country field with 'Russia' on #country
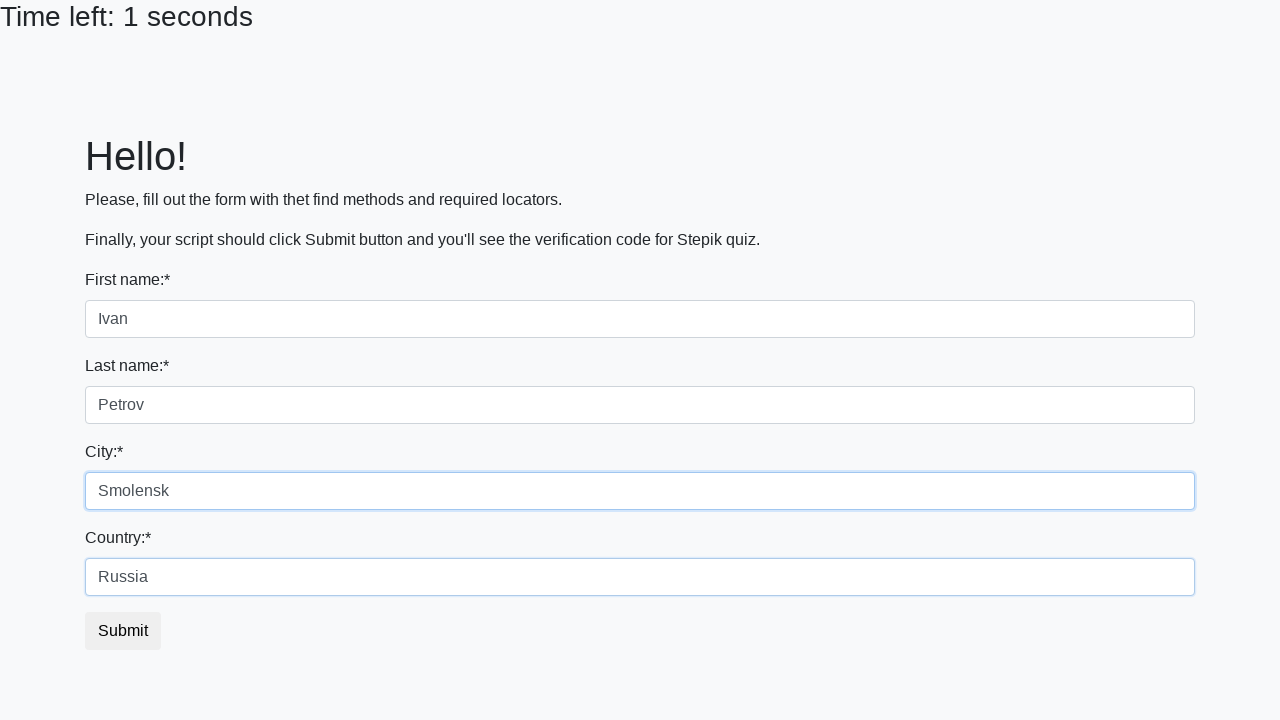

Clicked submit button to complete form at (123, 631) on button.btn
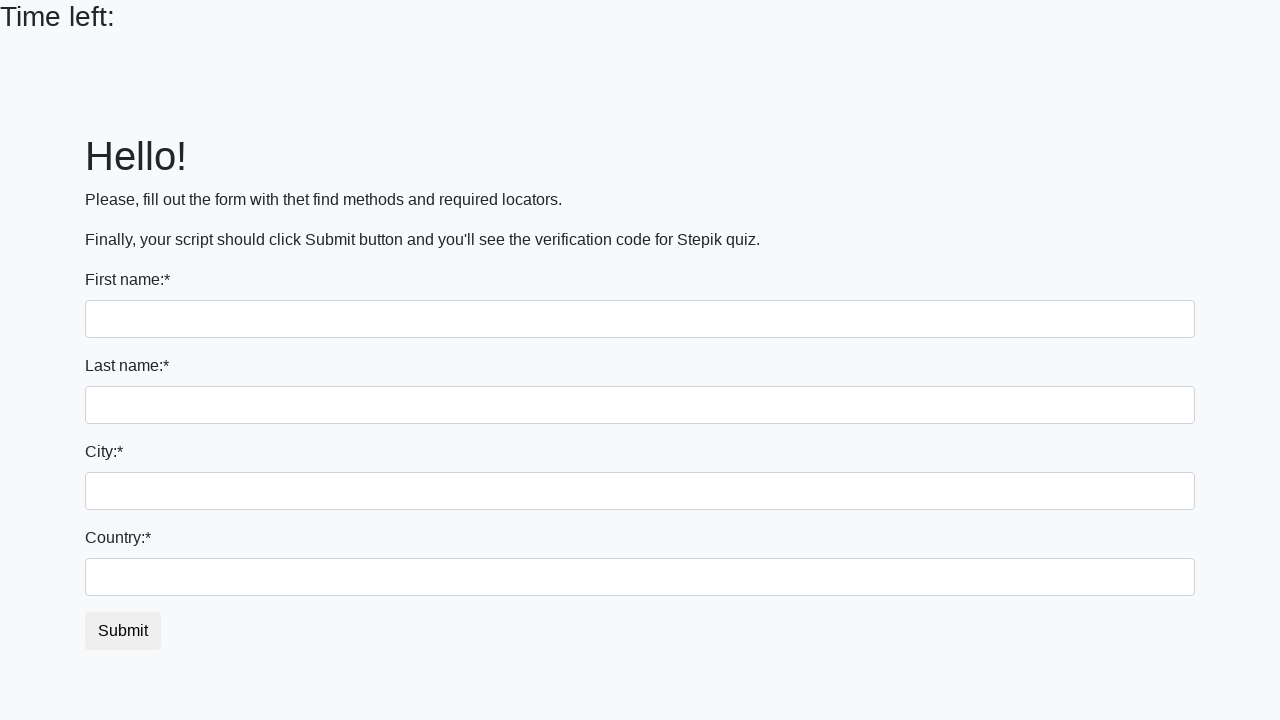

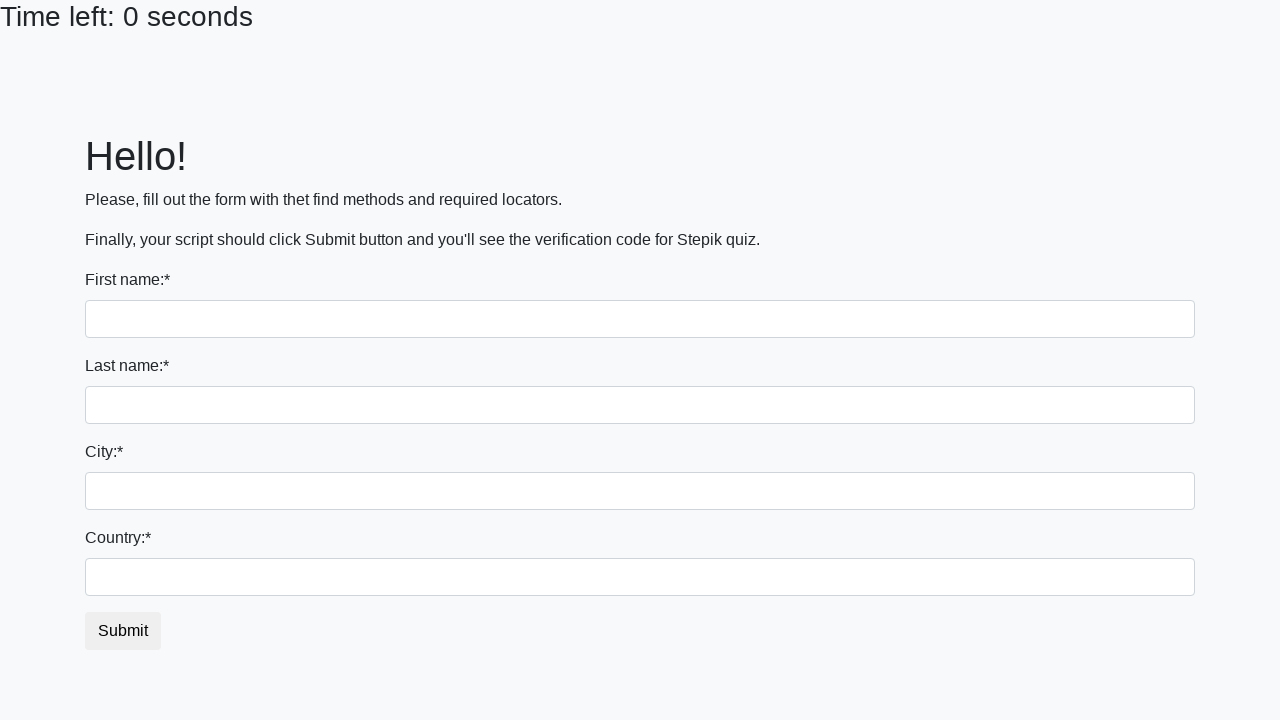